Tests dropdown list functionality by selecting different options from the dropdown menu

Starting URL: http://the-internet.herokuapp.com/dropdown

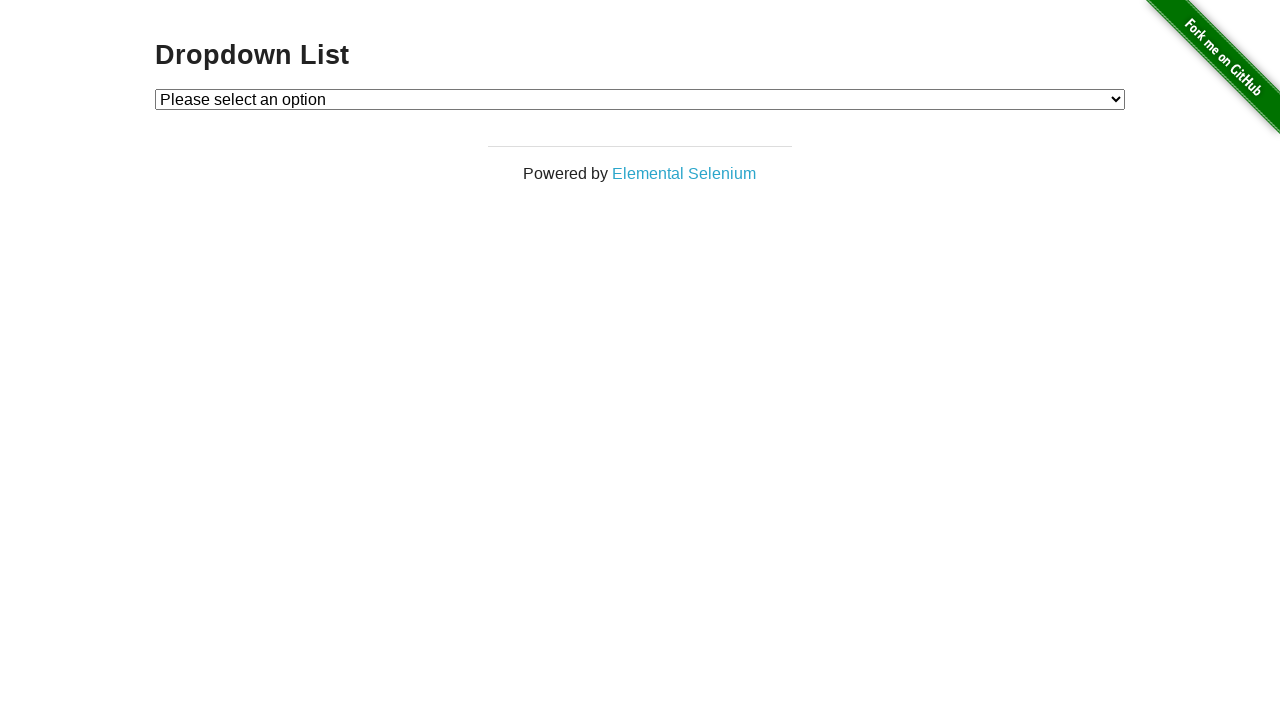

Waited for dropdown menu to be present
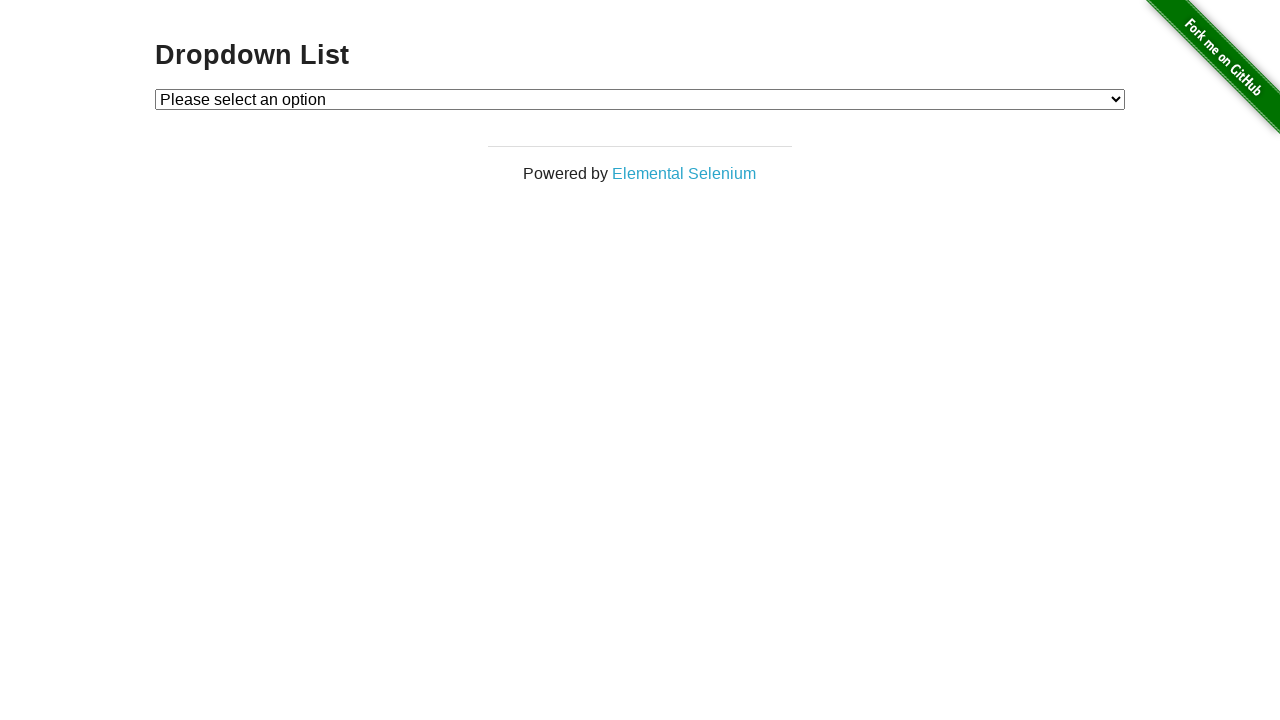

Selected 'Option 1' from dropdown menu on #dropdown
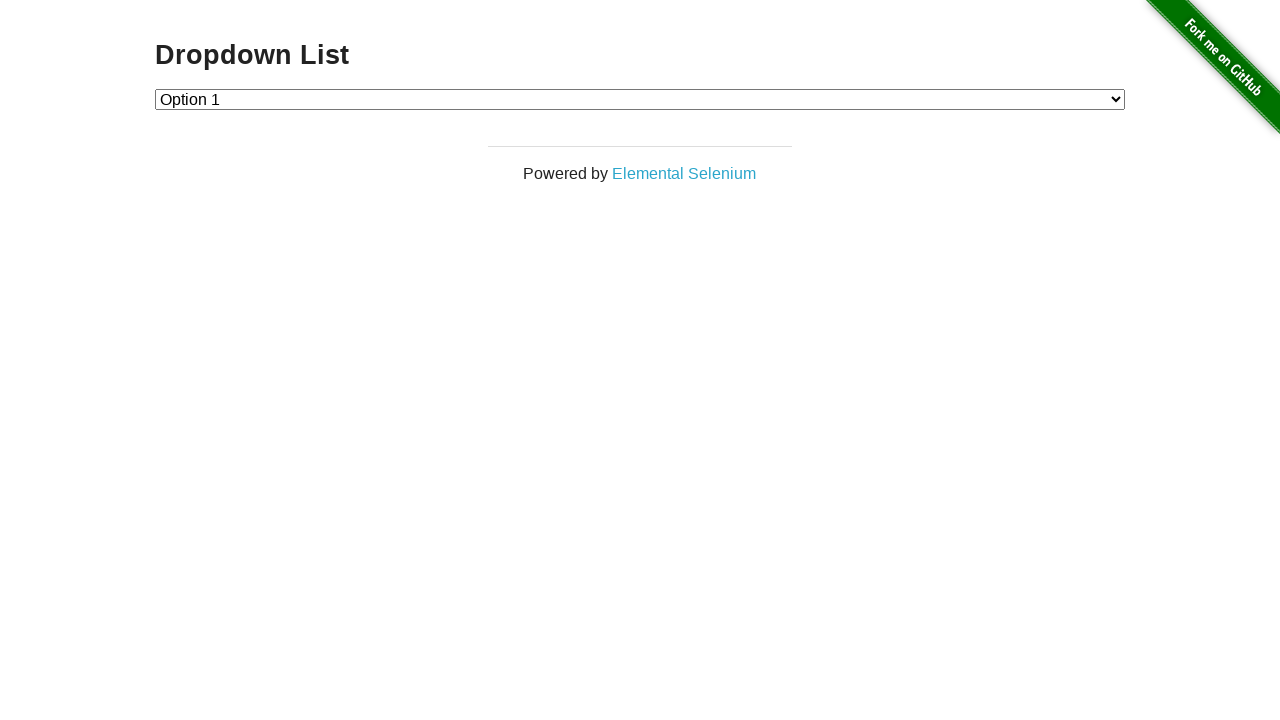

Selected 'Option 2' from dropdown menu on #dropdown
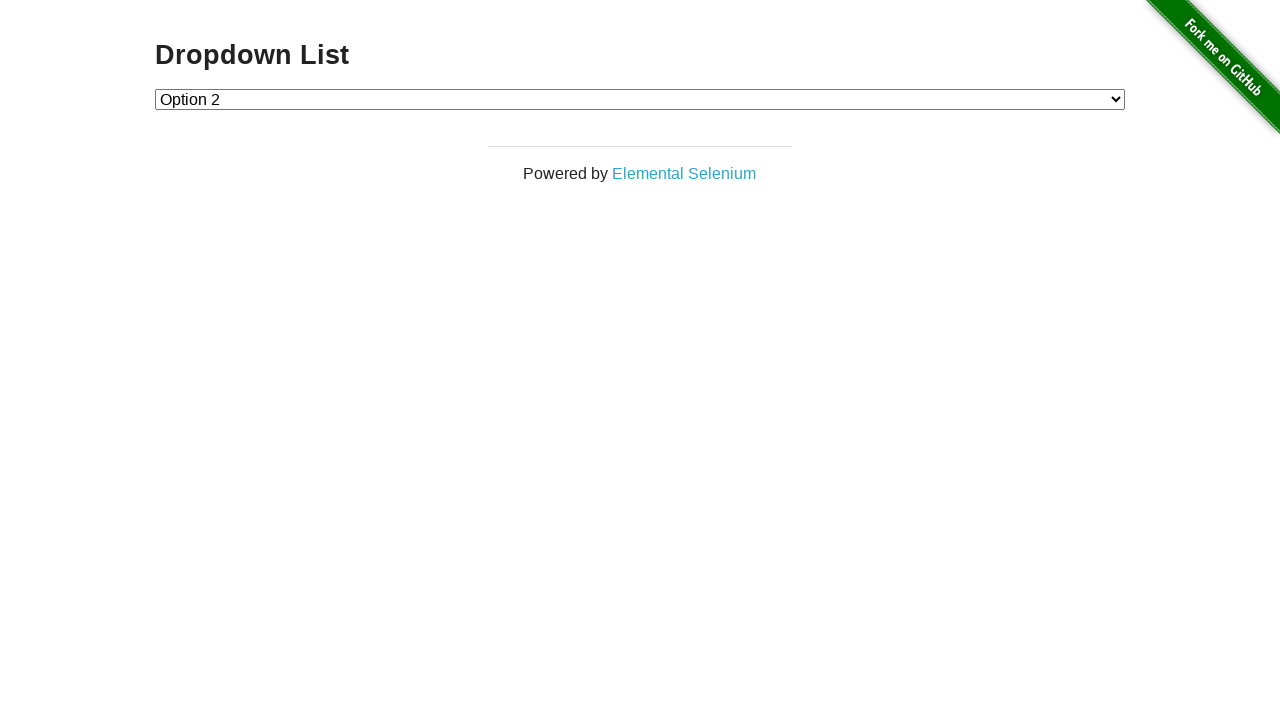

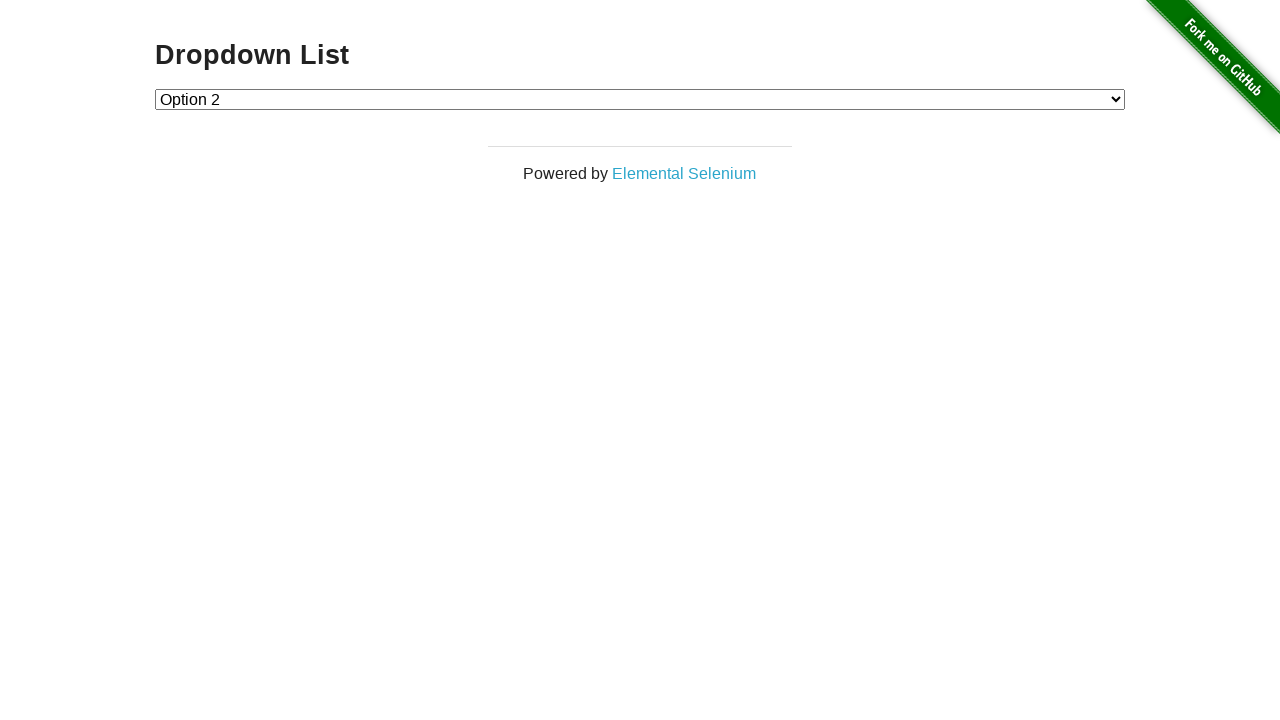